Tests that edits are saved when the input field loses focus (blur event)

Starting URL: https://demo.playwright.dev/todomvc

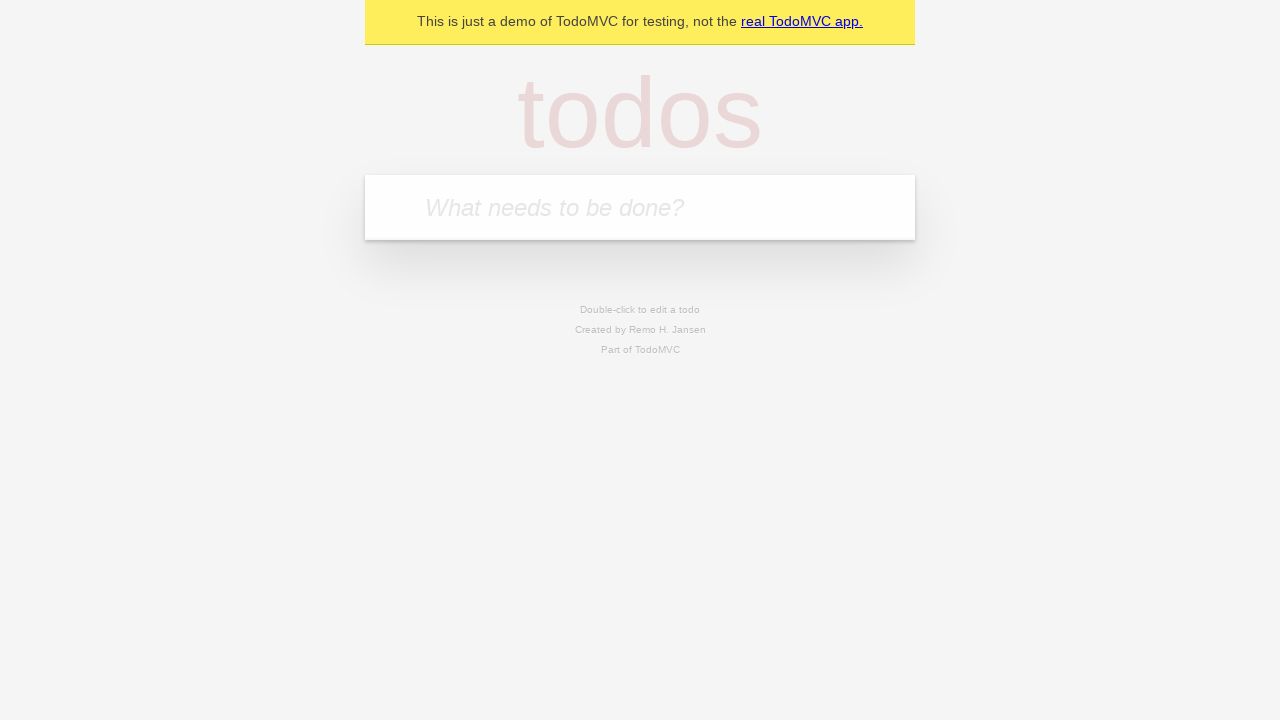

Filled new todo input with 'buy some cheese' on internal:attr=[placeholder="What needs to be done?"i]
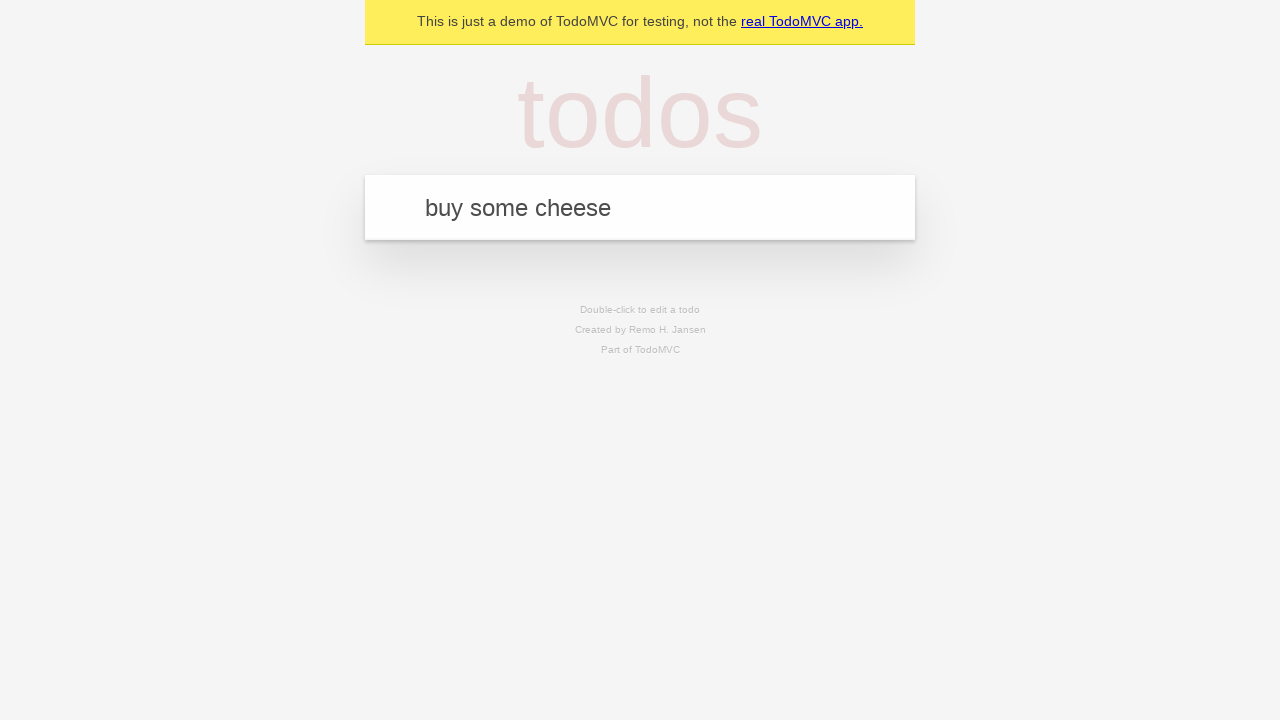

Pressed Enter to create todo 'buy some cheese' on internal:attr=[placeholder="What needs to be done?"i]
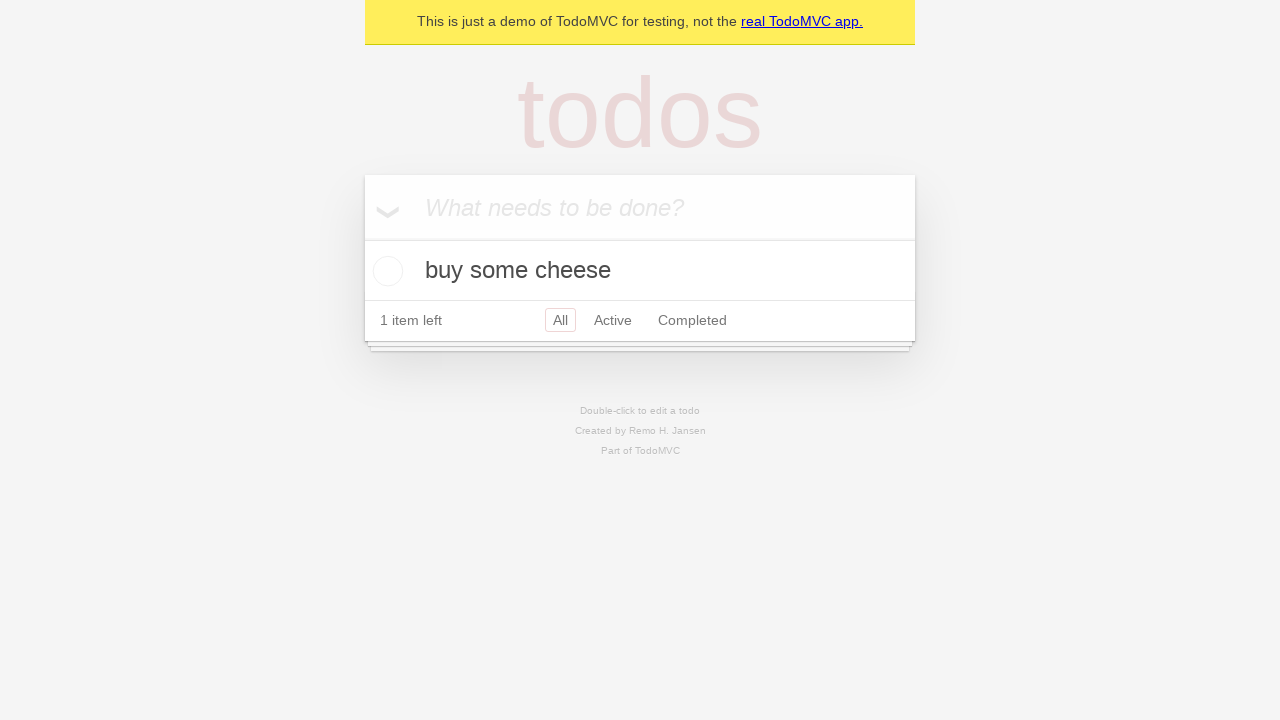

Filled new todo input with 'feed the cat' on internal:attr=[placeholder="What needs to be done?"i]
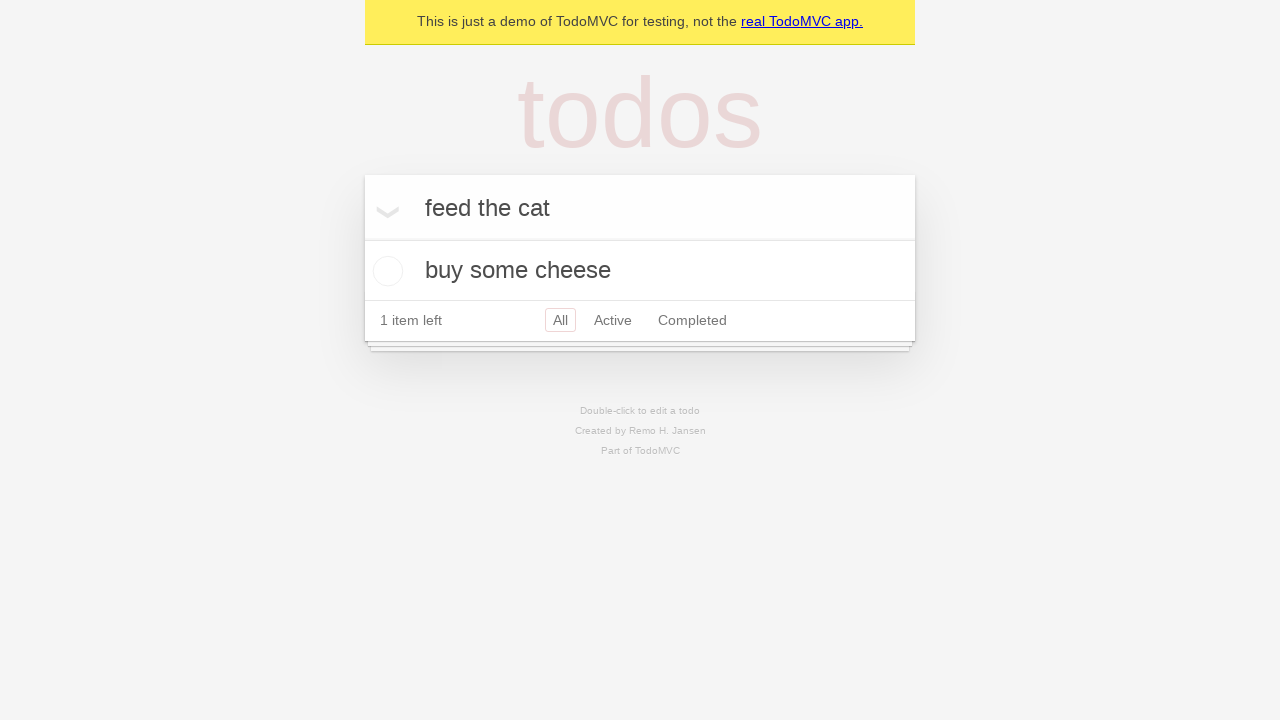

Pressed Enter to create todo 'feed the cat' on internal:attr=[placeholder="What needs to be done?"i]
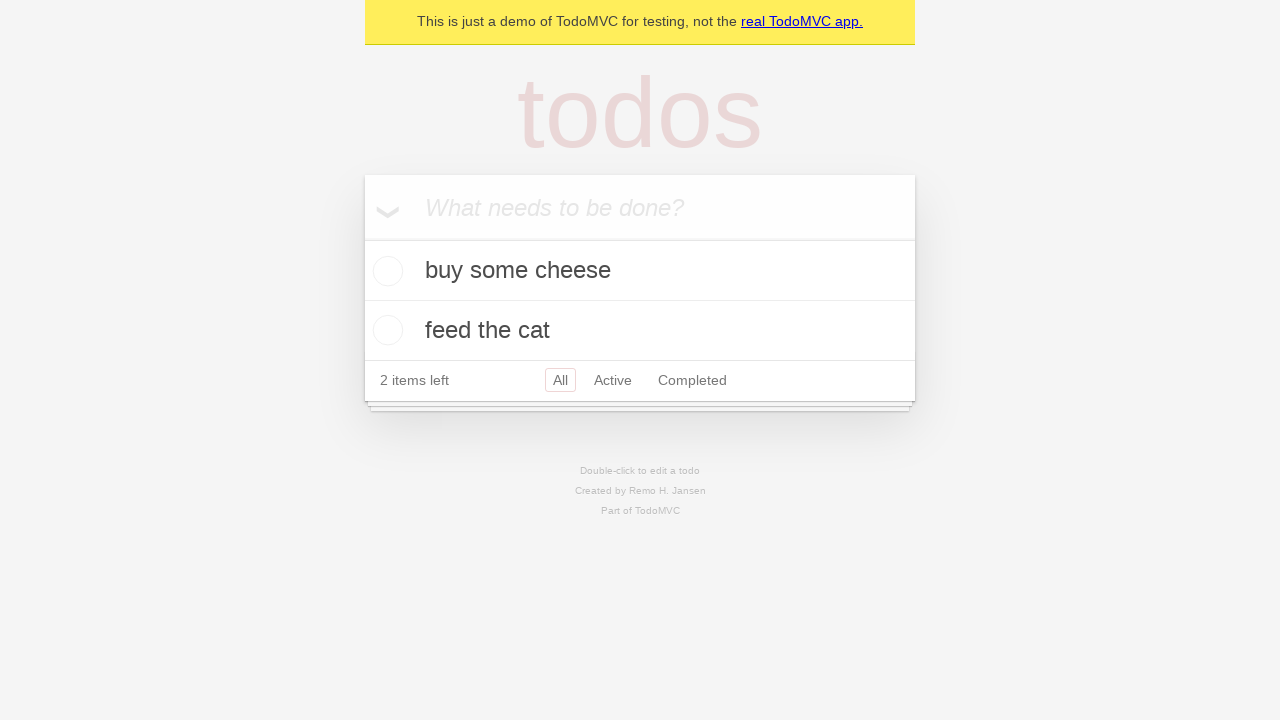

Filled new todo input with 'book a doctors appointment' on internal:attr=[placeholder="What needs to be done?"i]
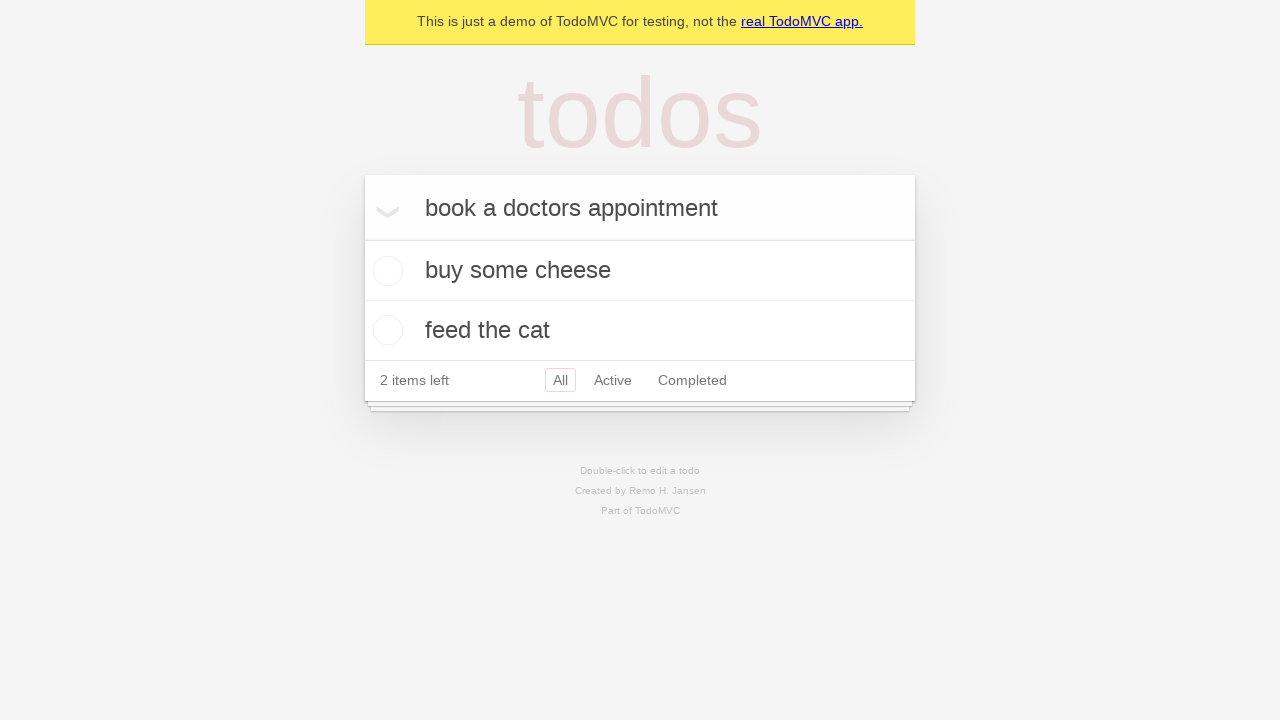

Pressed Enter to create todo 'book a doctors appointment' on internal:attr=[placeholder="What needs to be done?"i]
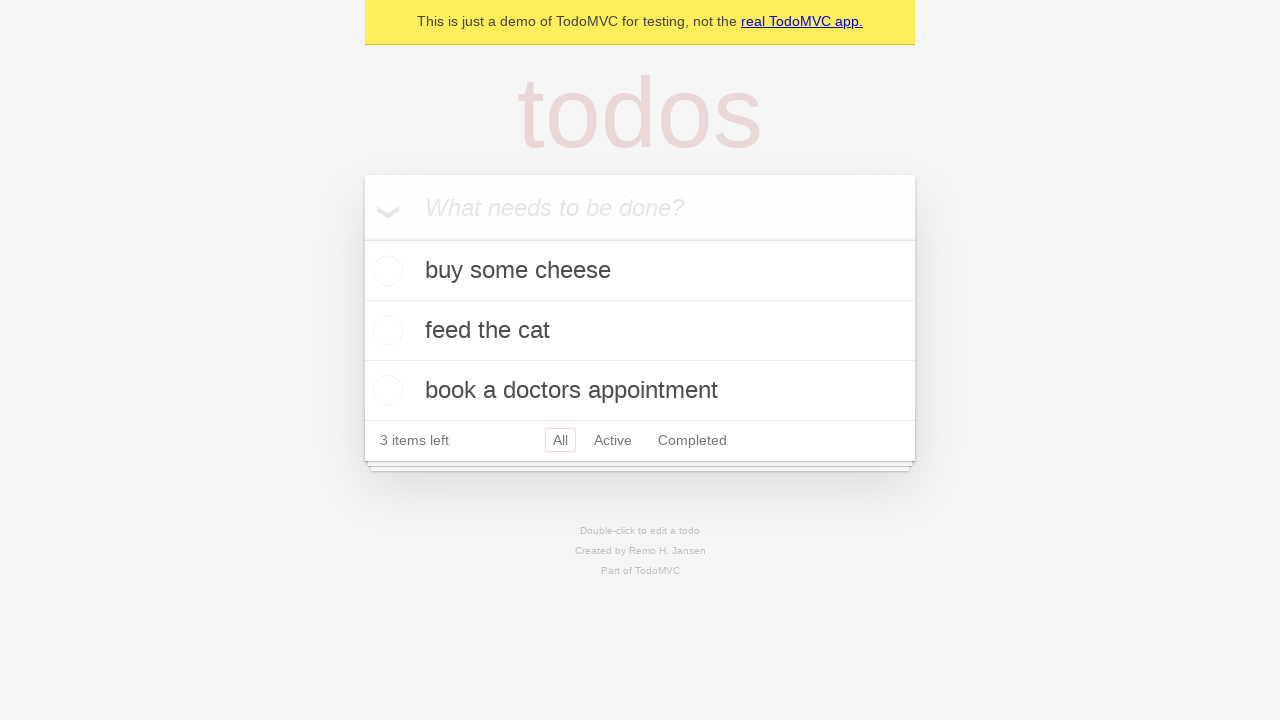

Waited for third todo item to appear
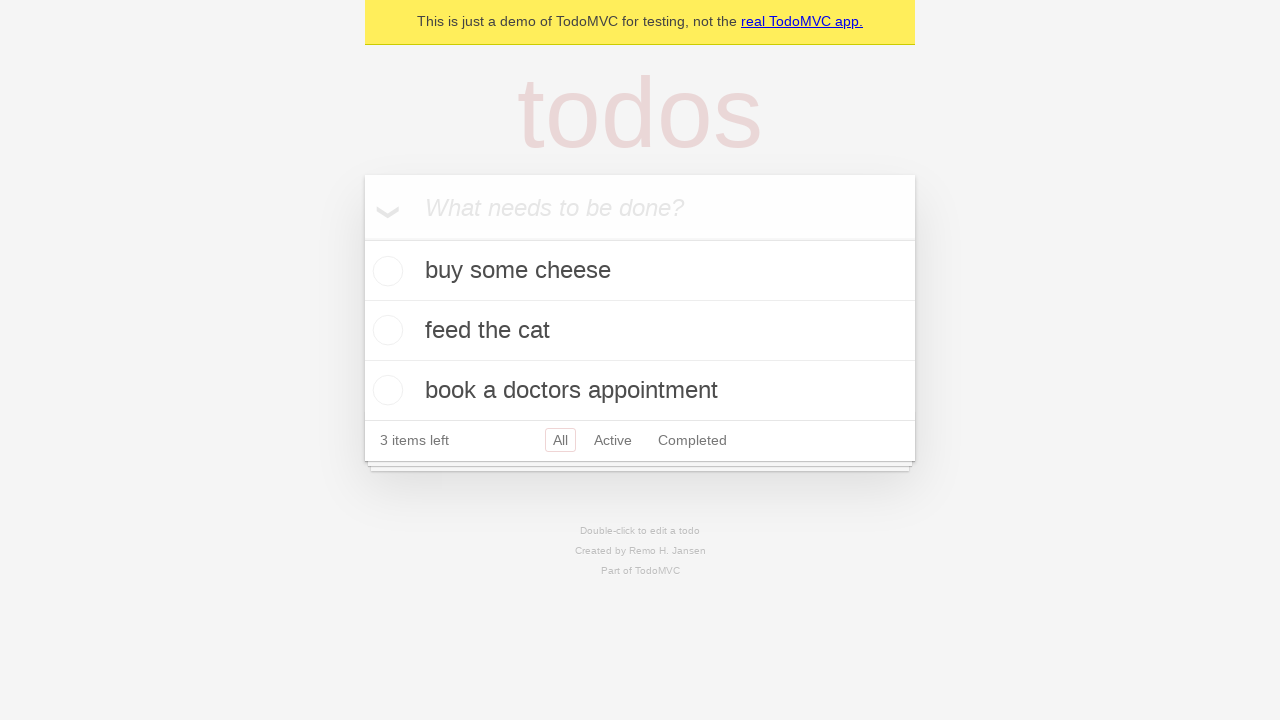

Double-clicked second todo item to enter edit mode at (640, 331) on [data-testid='todo-item'] >> nth=1
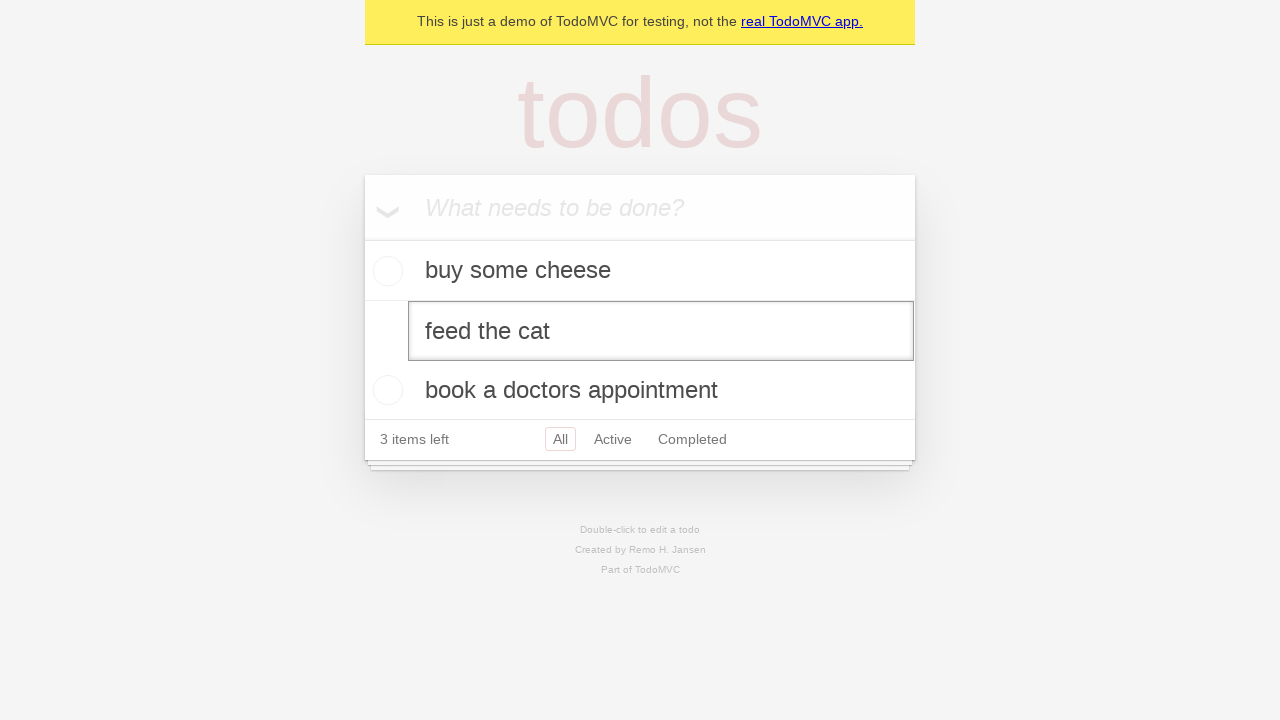

Filled edit input with new value 'buy some sausages' on [data-testid='todo-item'] >> nth=1 >> internal:role=textbox[name="Edit"i]
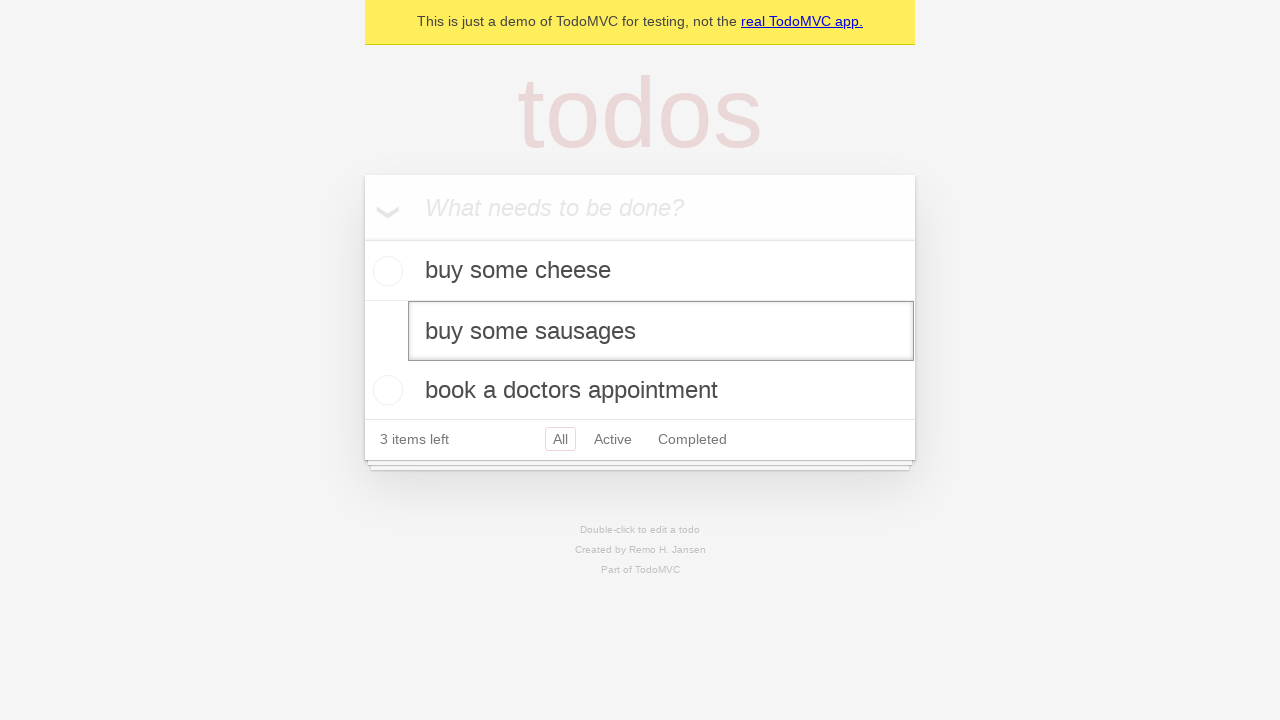

Triggered blur event on edit input to save changes
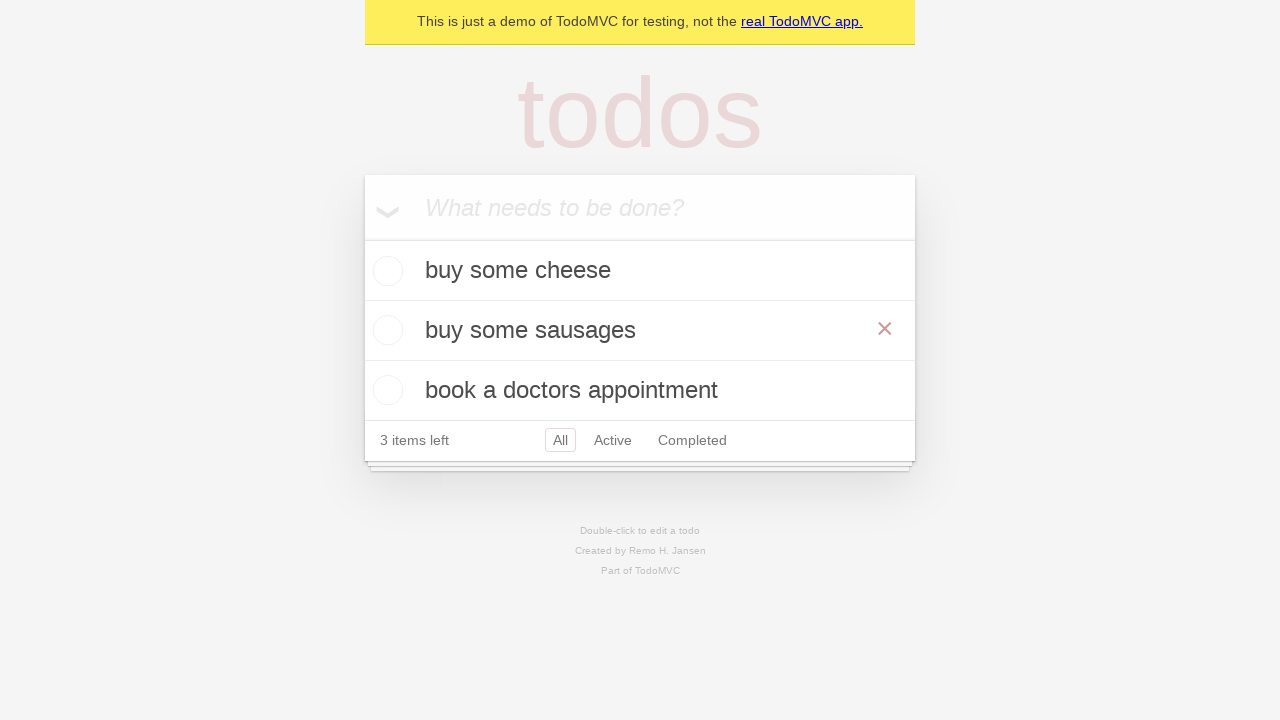

Waited 500ms for edit to be saved
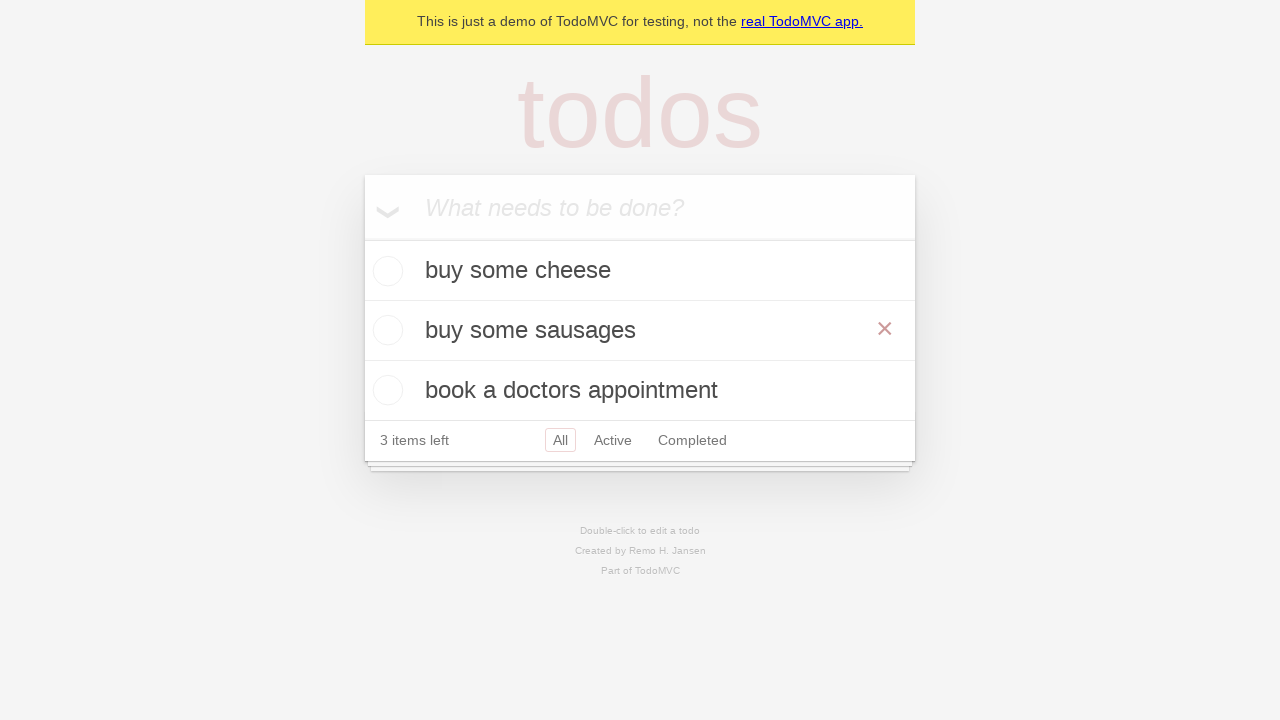

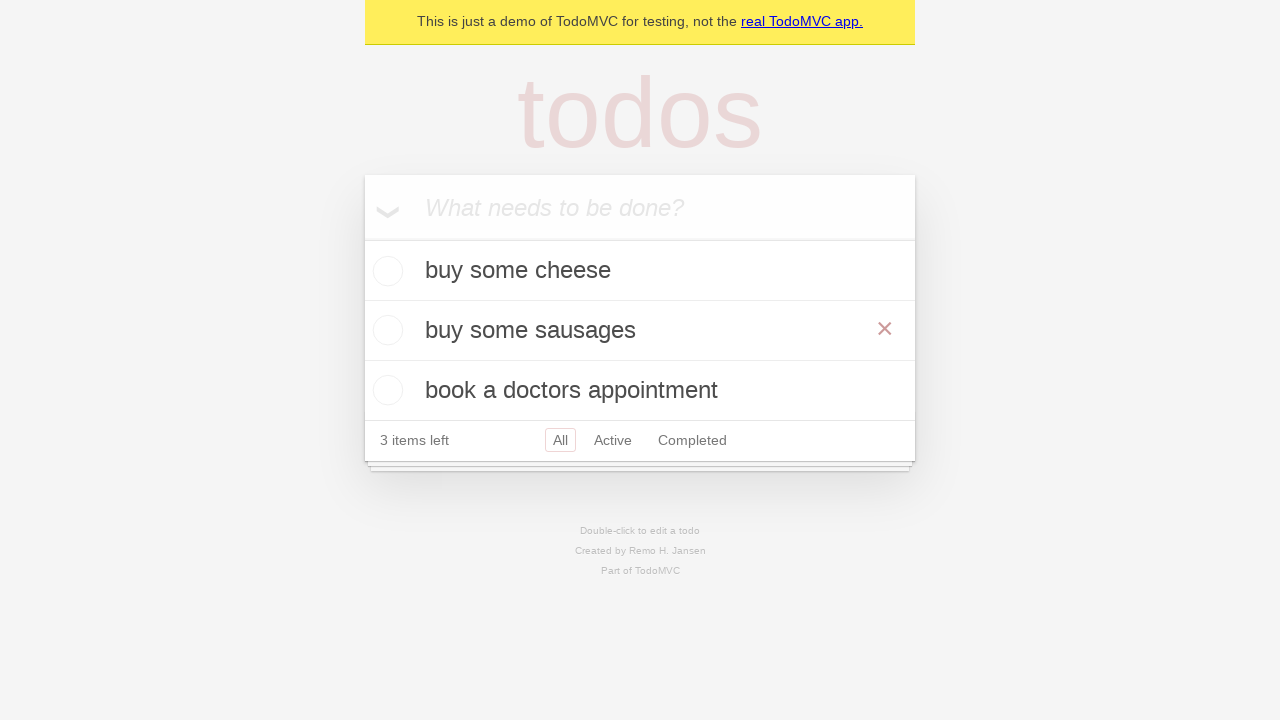